Tests alert handling functionality by triggering different types of alerts (simple alert and confirm dialog) and interacting with them

Starting URL: https://rahulshettyacademy.com/AutomationPractice/

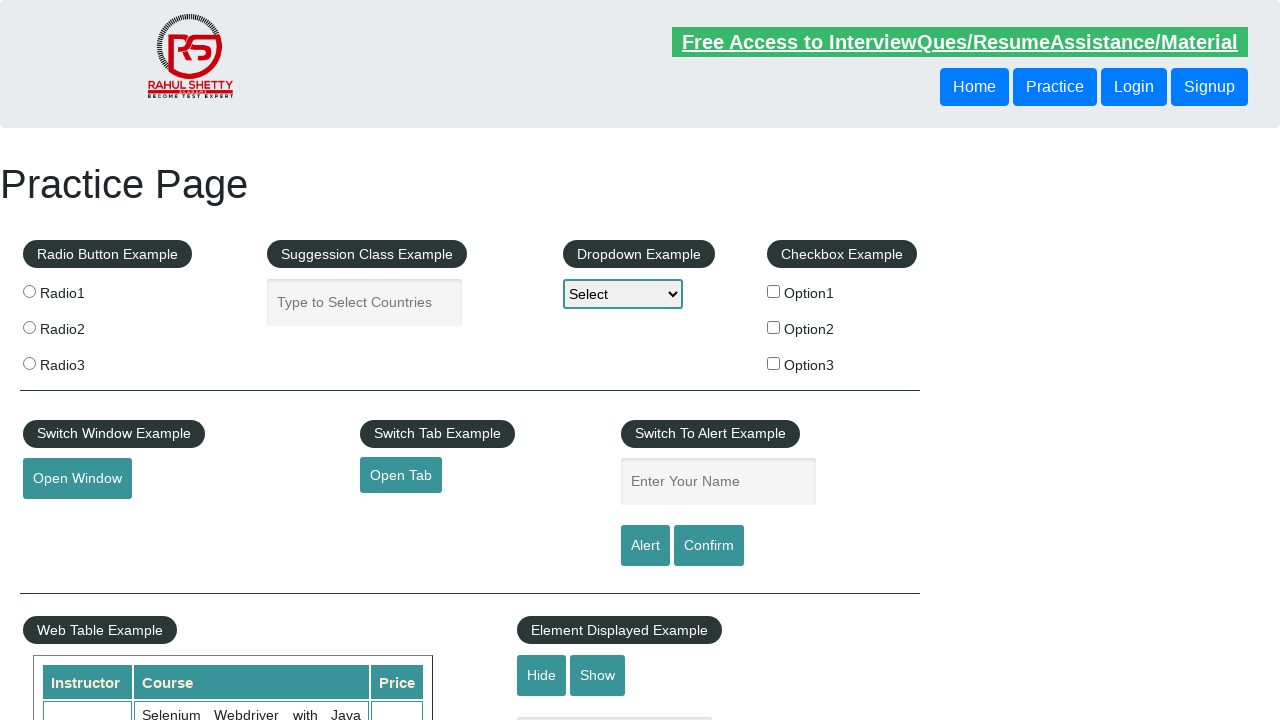

Filled name field with 'Syed Rehman' on #name
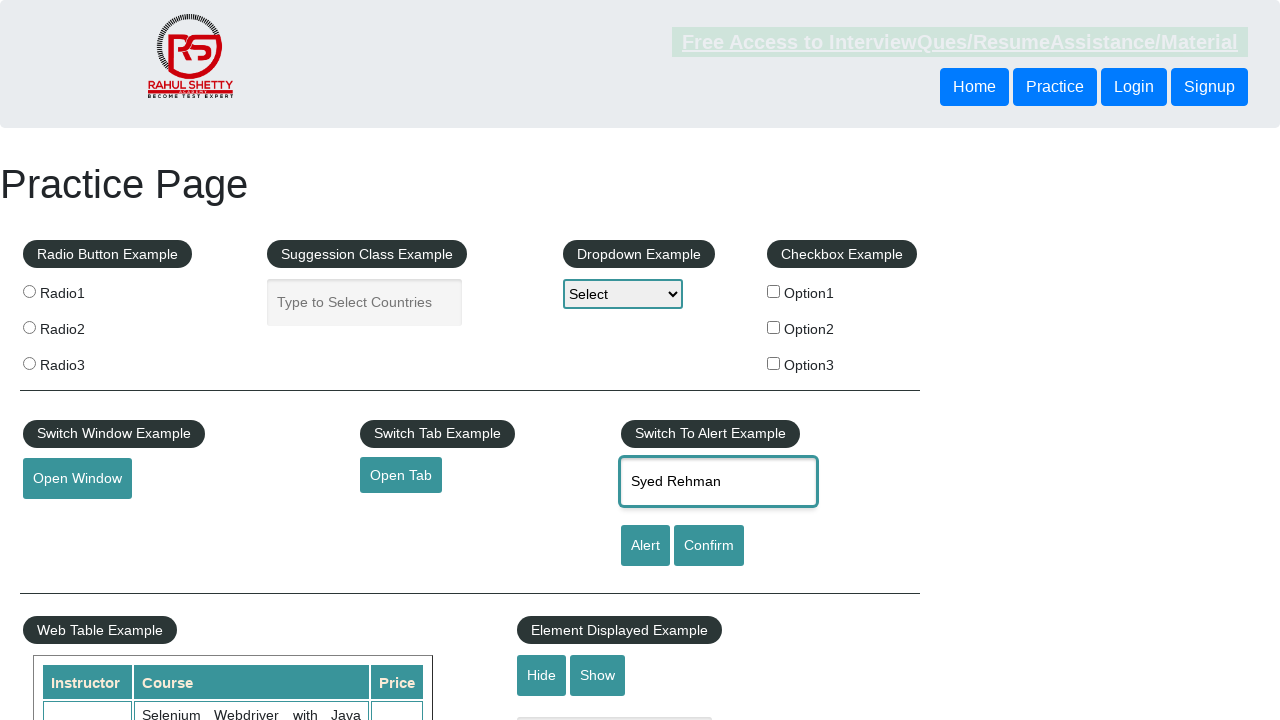

Clicked alert button to trigger simple alert at (645, 546) on #alertbtn
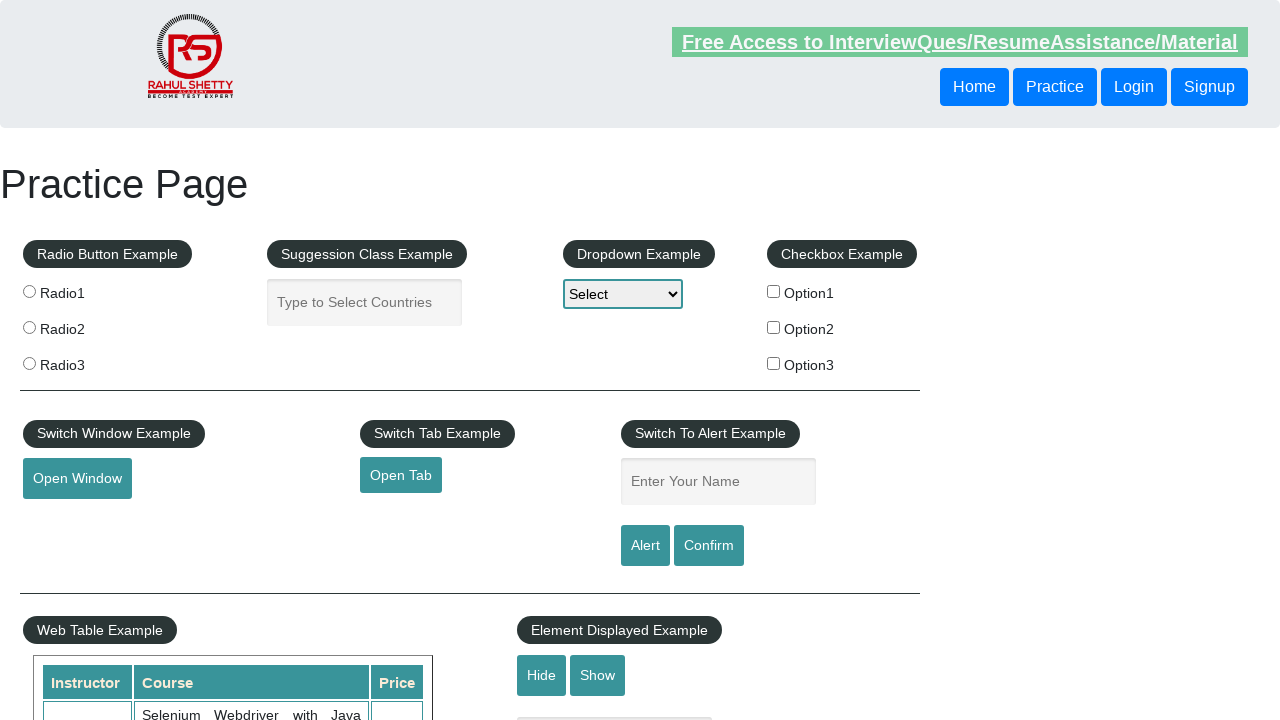

Accepted simple alert dialog
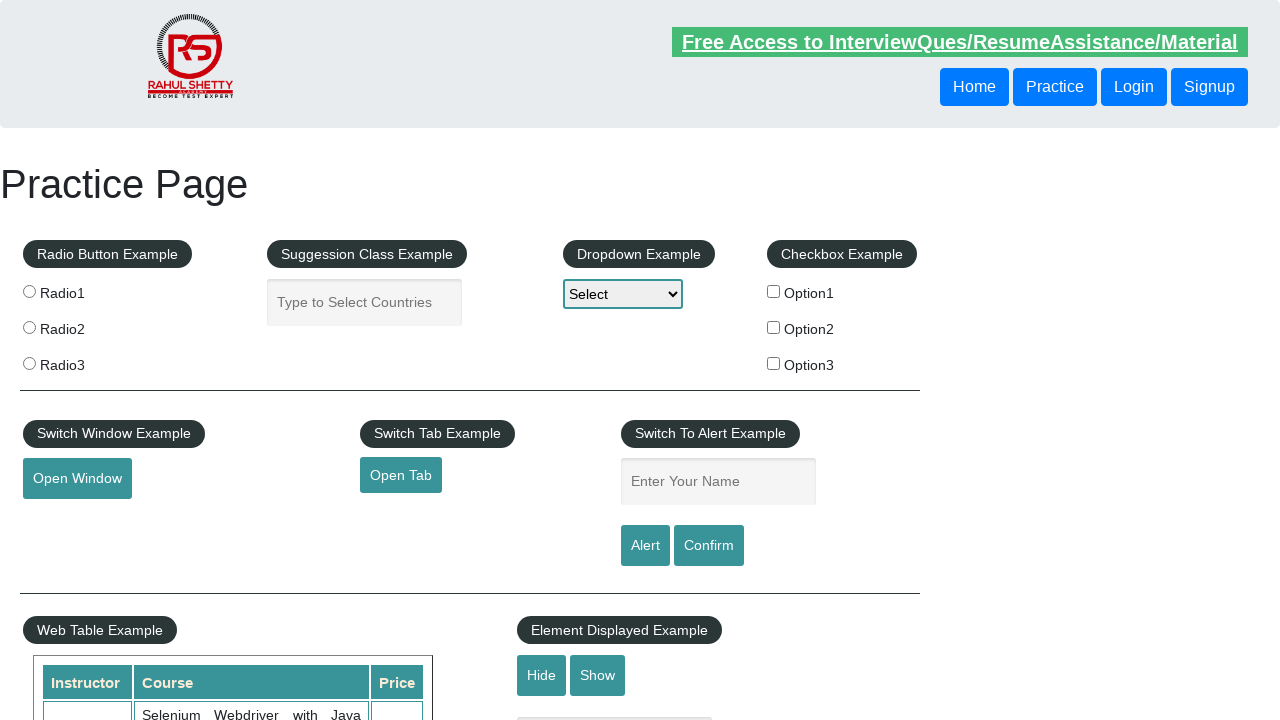

Clicked confirm button to trigger confirm dialog at (709, 546) on #confirmbtn
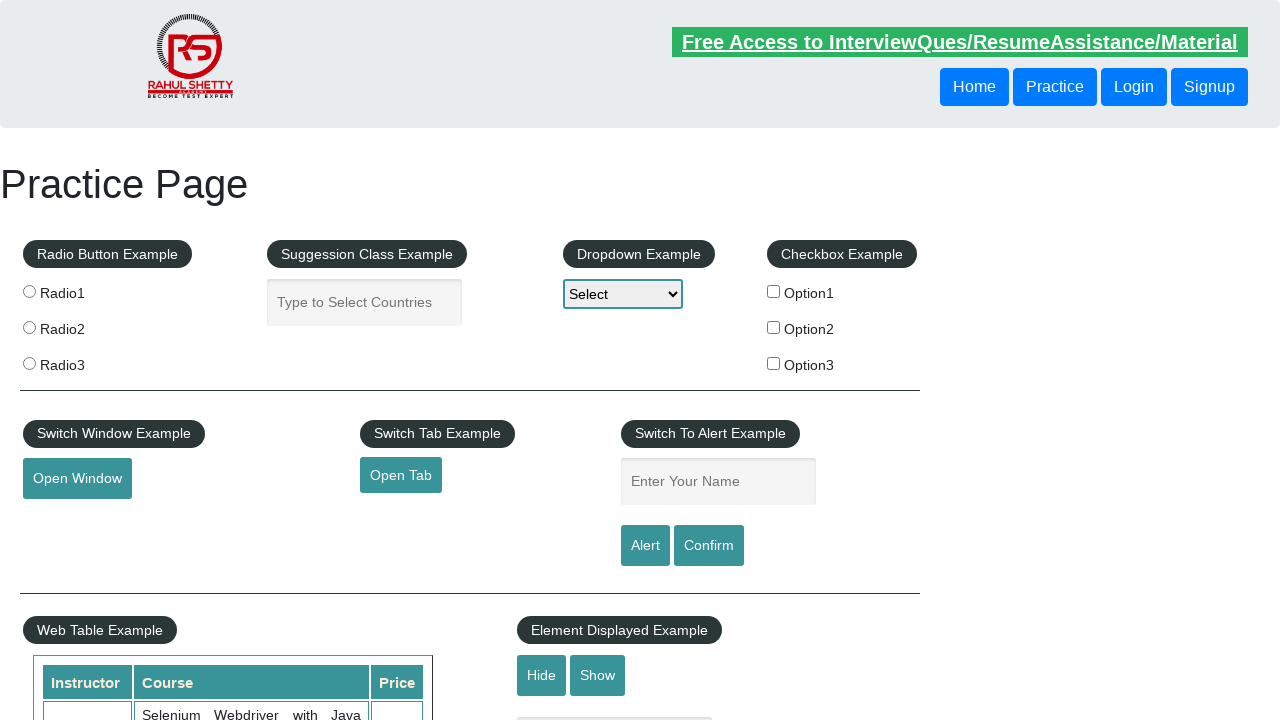

Dismissed confirm dialog
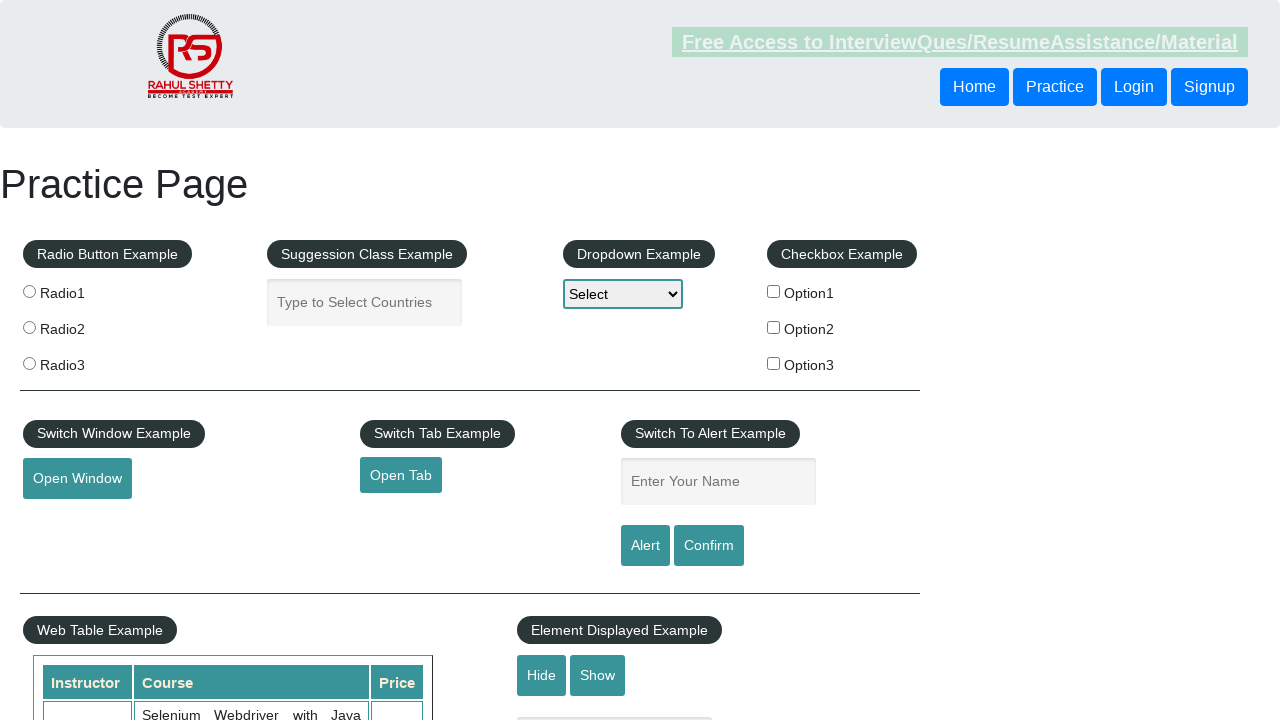

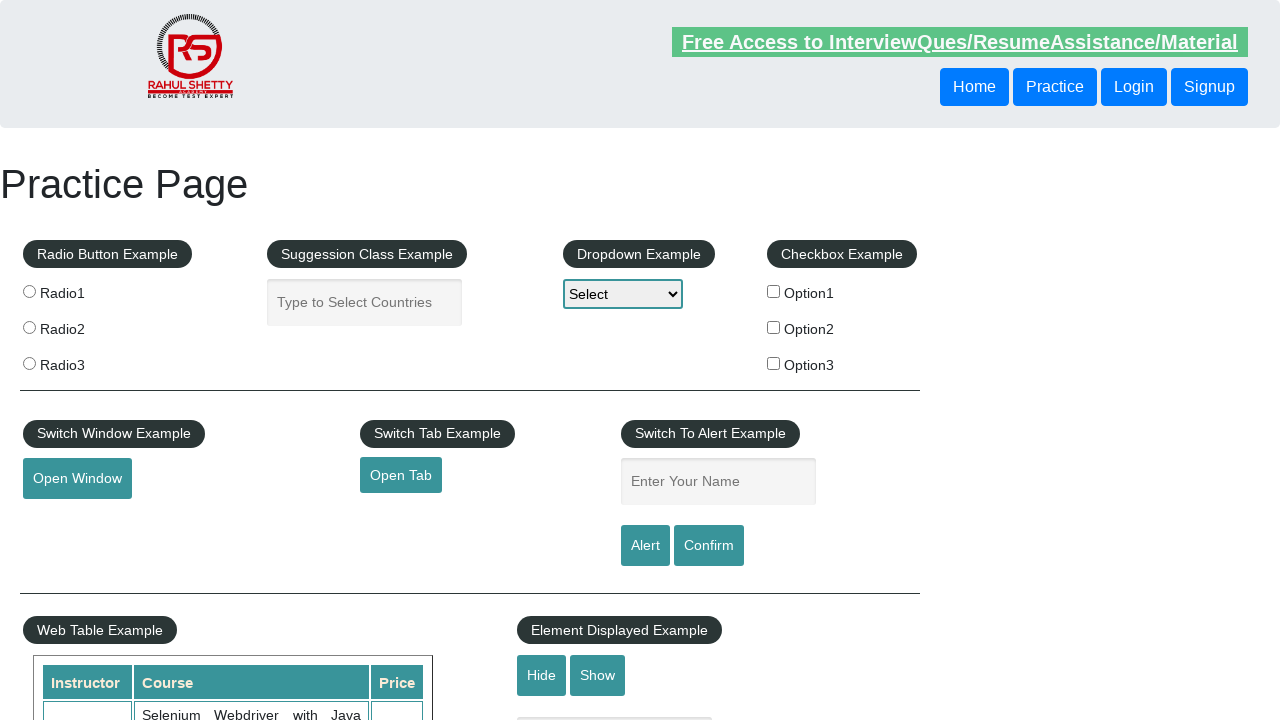